Tests window switching functionality by clicking on Terms link and switching to the newly opened window to verify navigation

Starting URL: https://www.gmail.com/

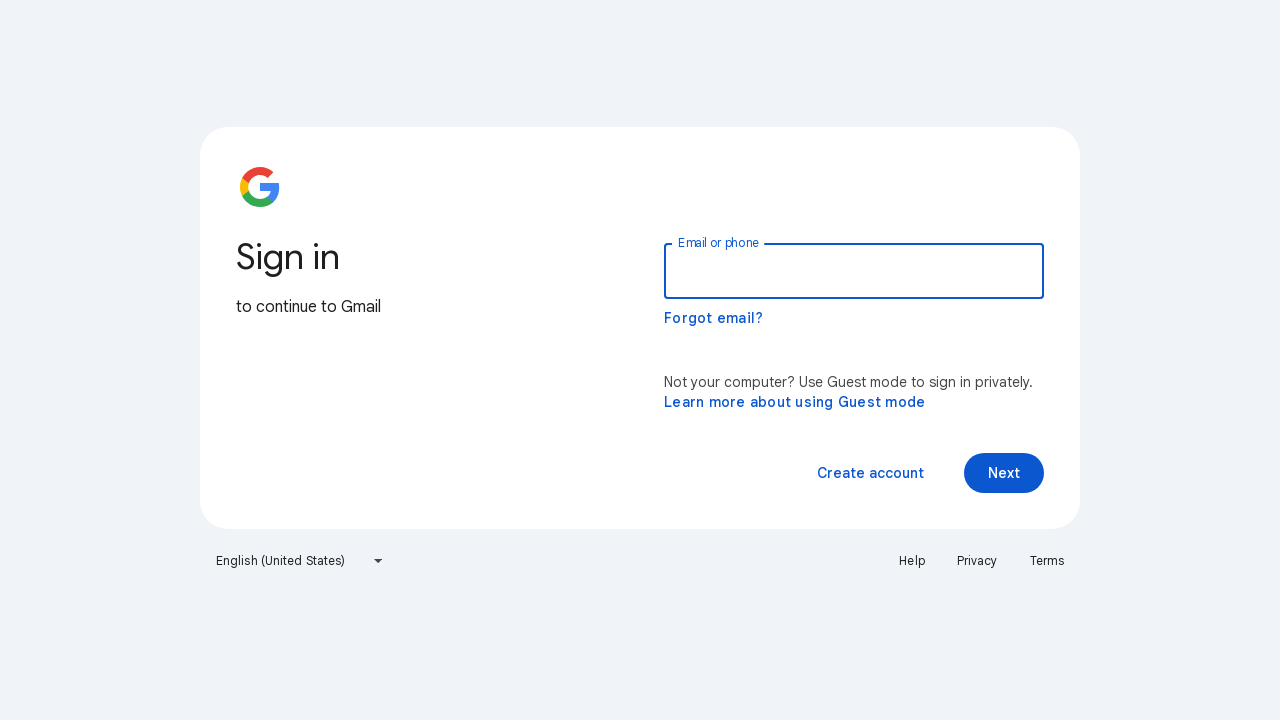

Clicked Terms link to open new window at (1047, 561) on xpath=//a[contains(text(),'Terms')]
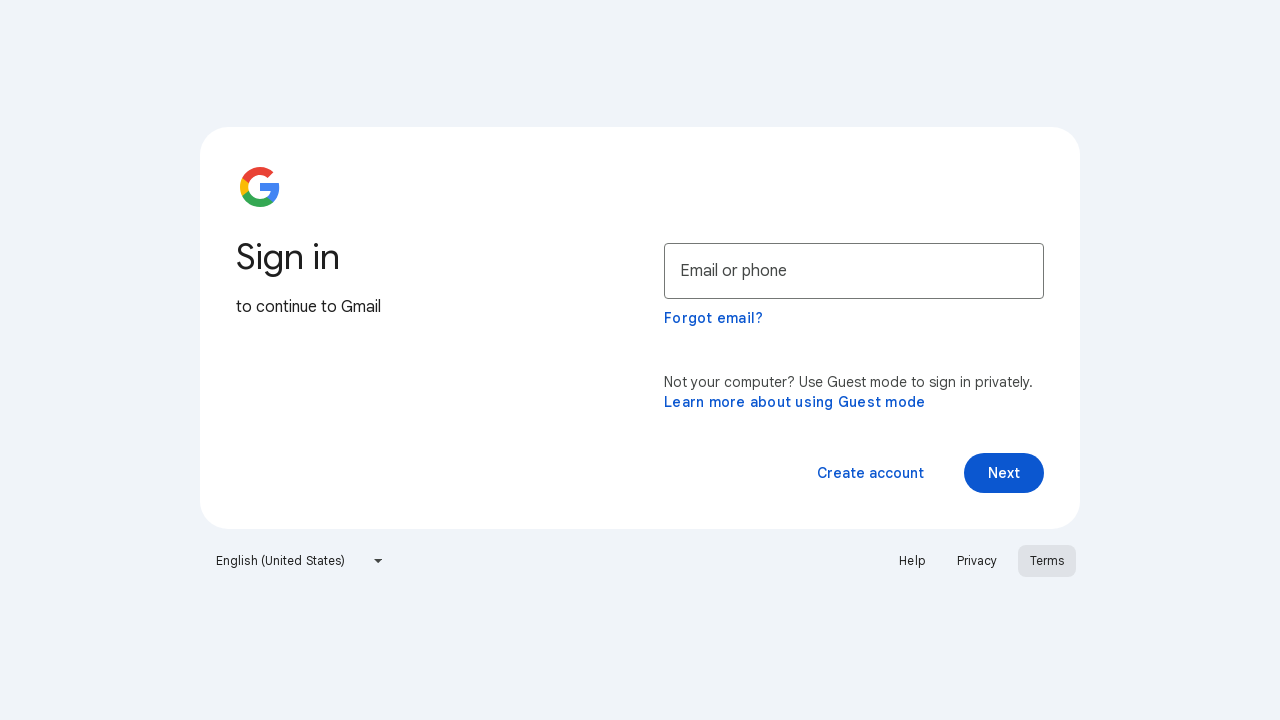

New page window opened and captured
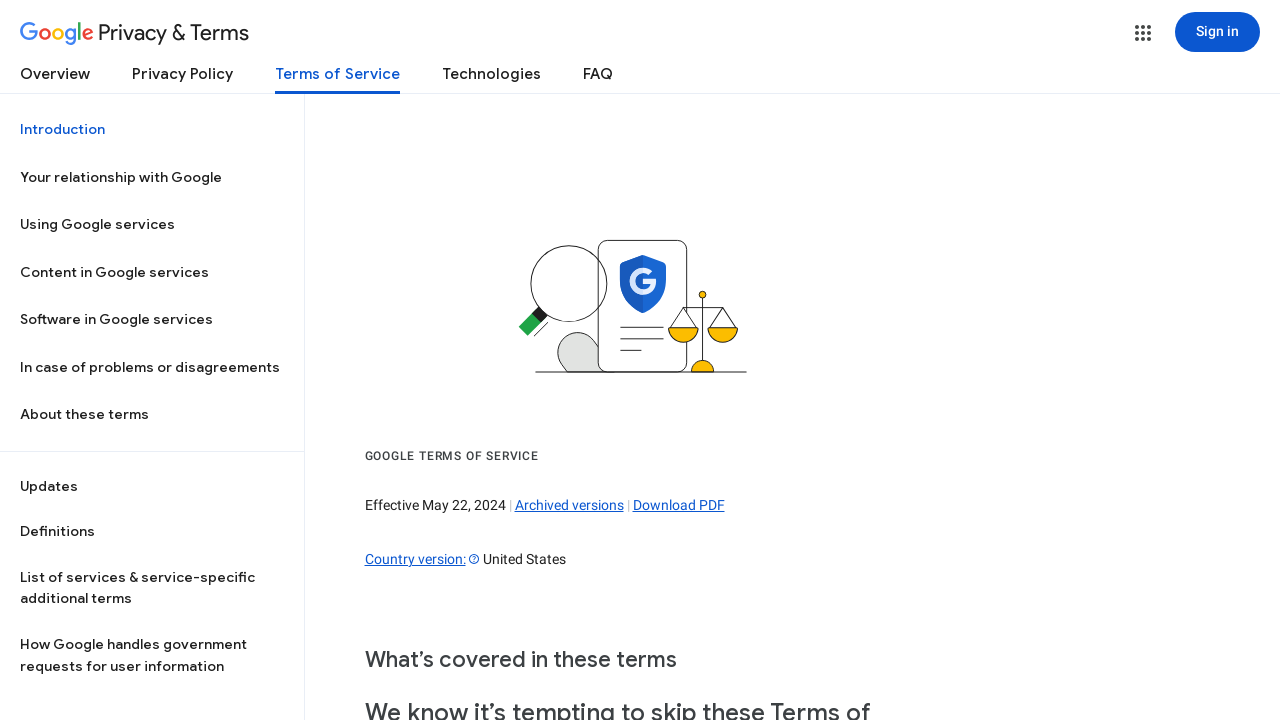

Retrieved title of new page: Google Terms of Service – Privacy & Terms – Google
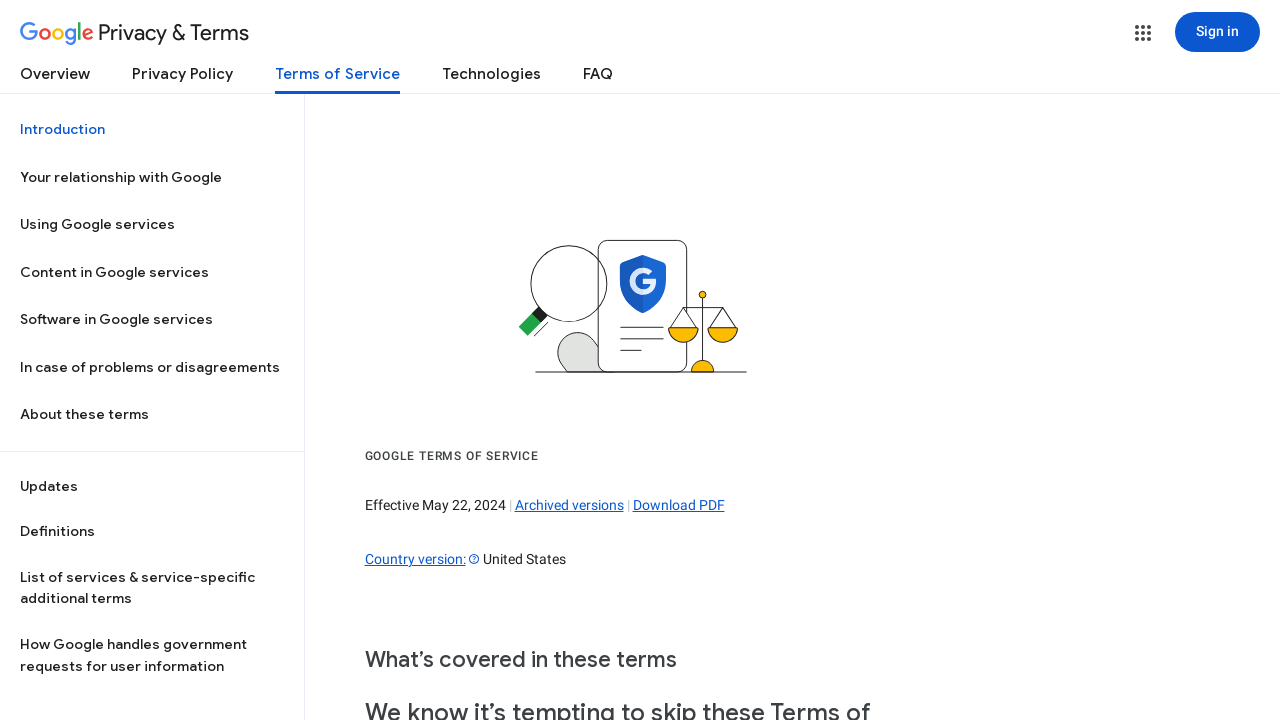

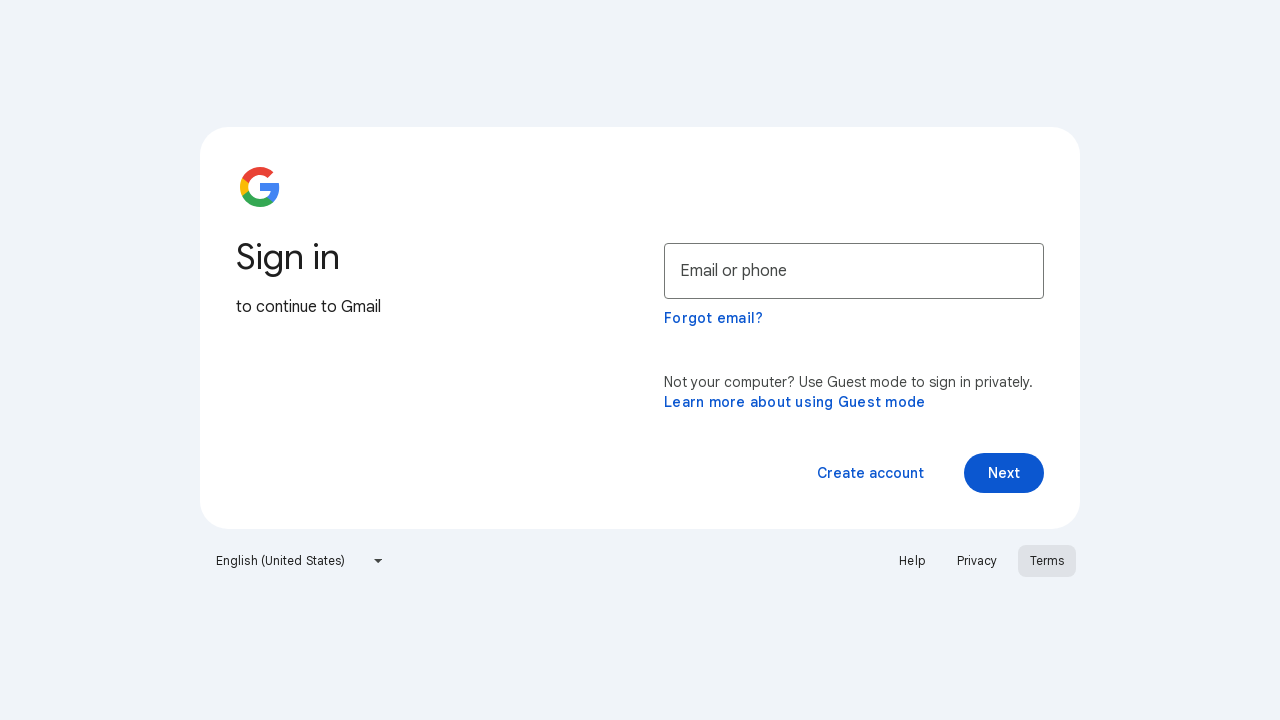